Tests pressing the tab key without targeting a specific element and verifies the page displays the correct key press result.

Starting URL: http://the-internet.herokuapp.com/key_presses

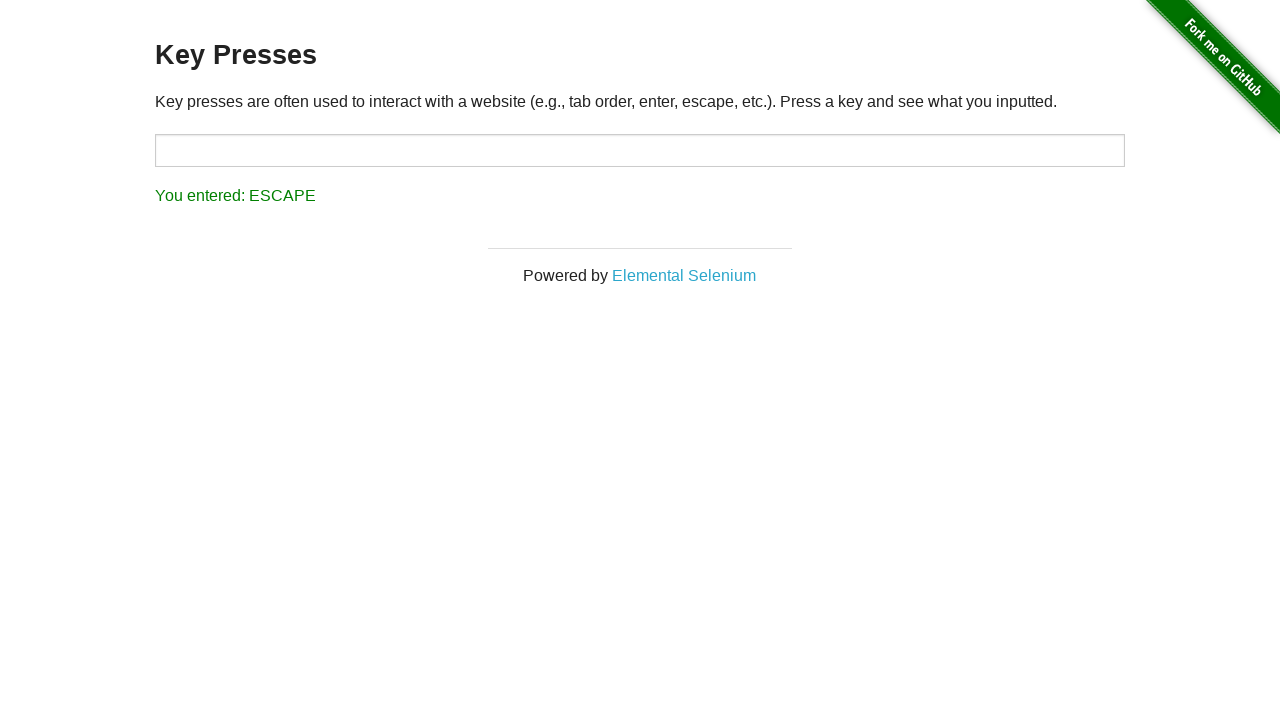

Pressed Tab key on the page
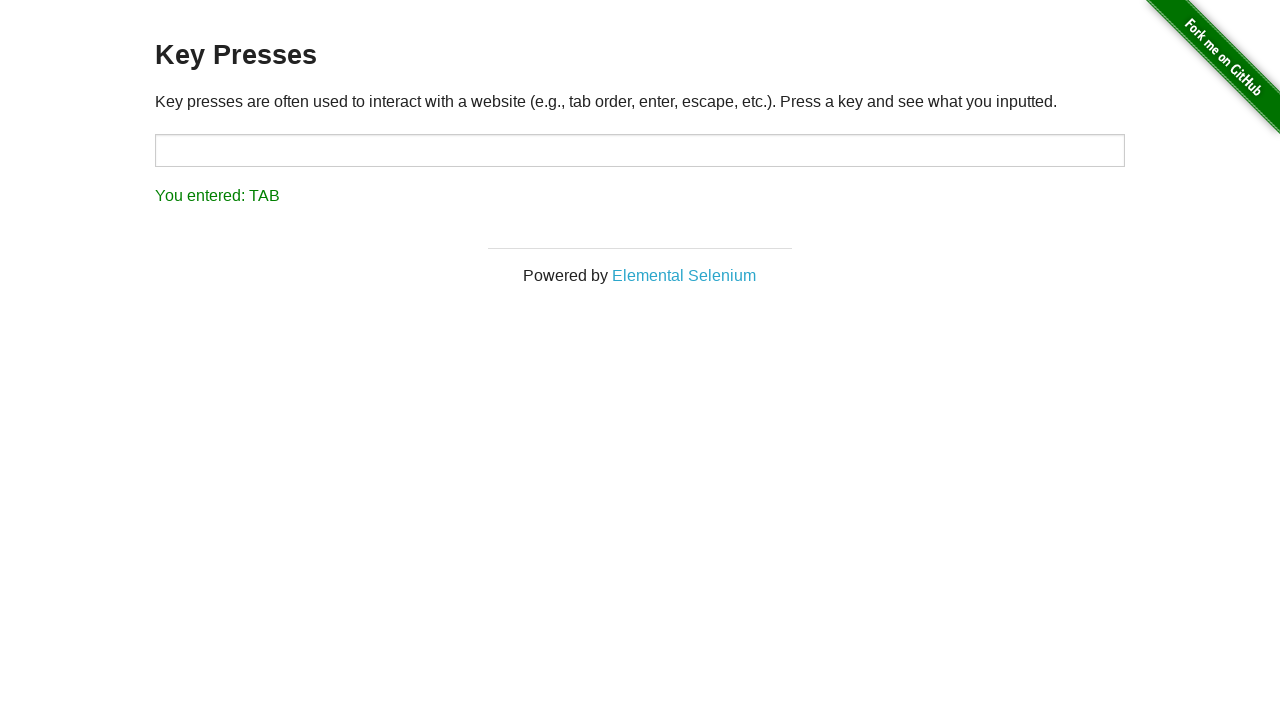

Result element appeared on page
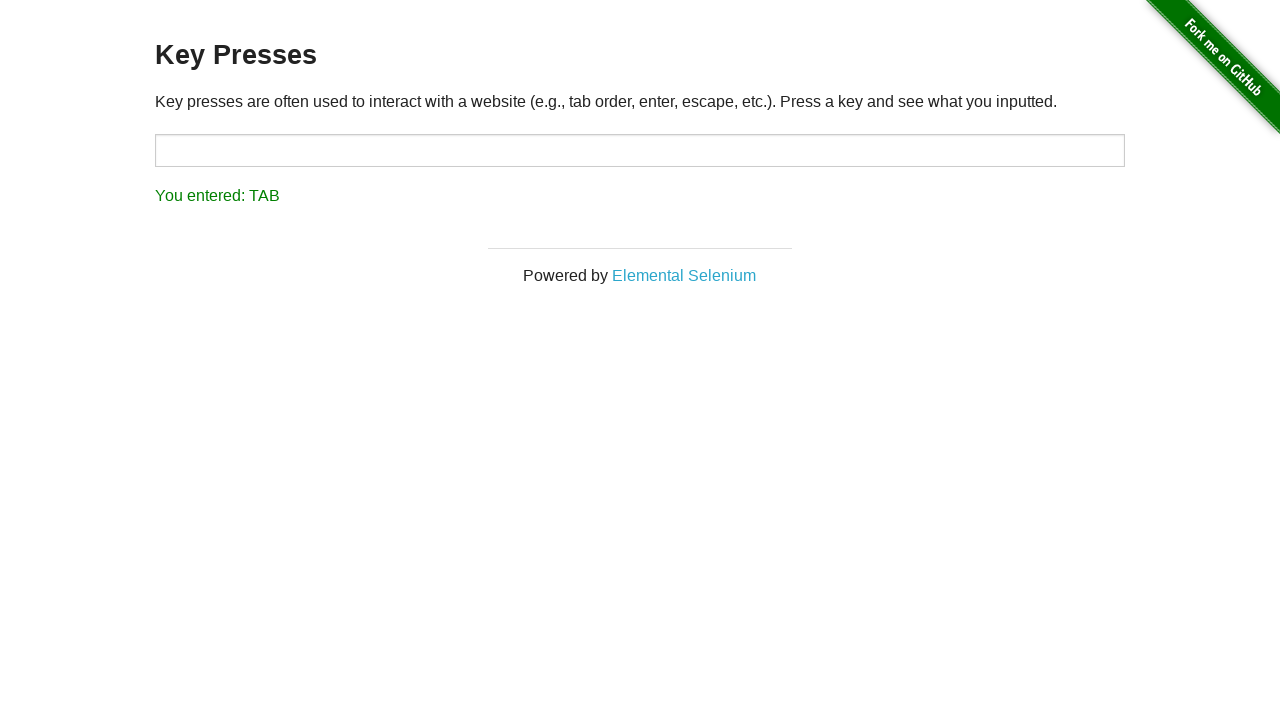

Retrieved result text: 'You entered: TAB'
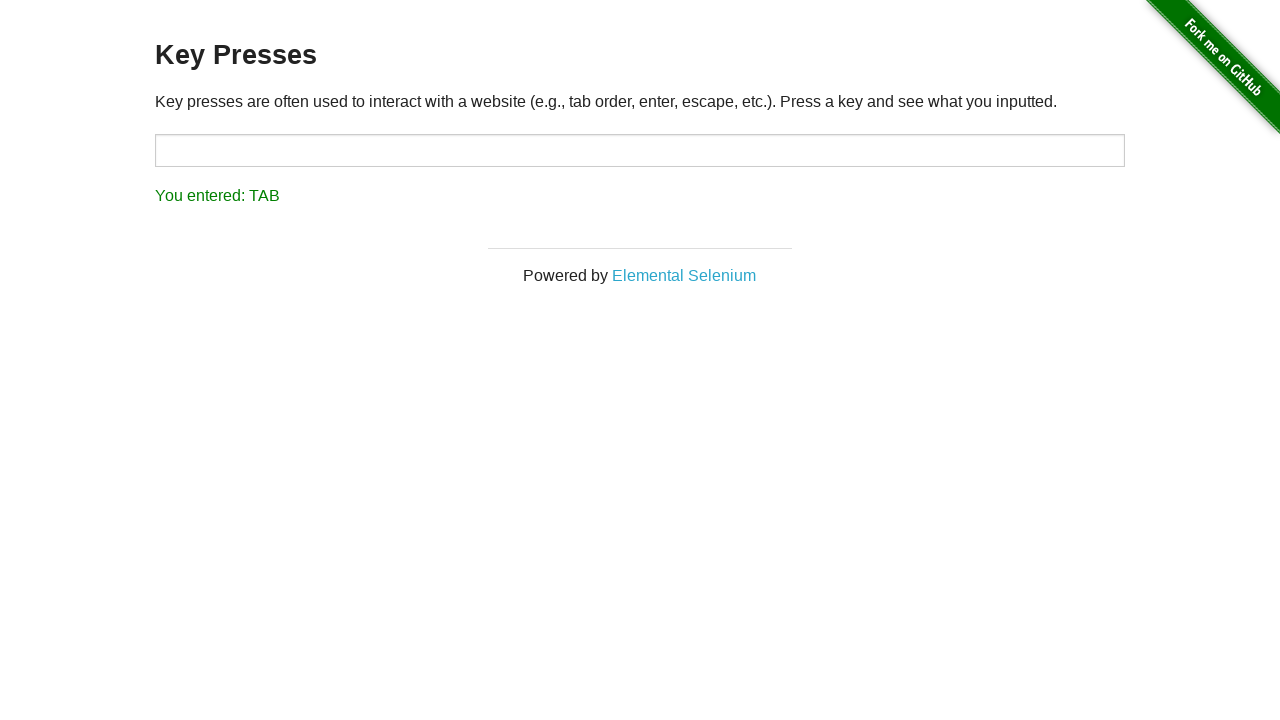

Verified result text matches expected 'You entered: TAB'
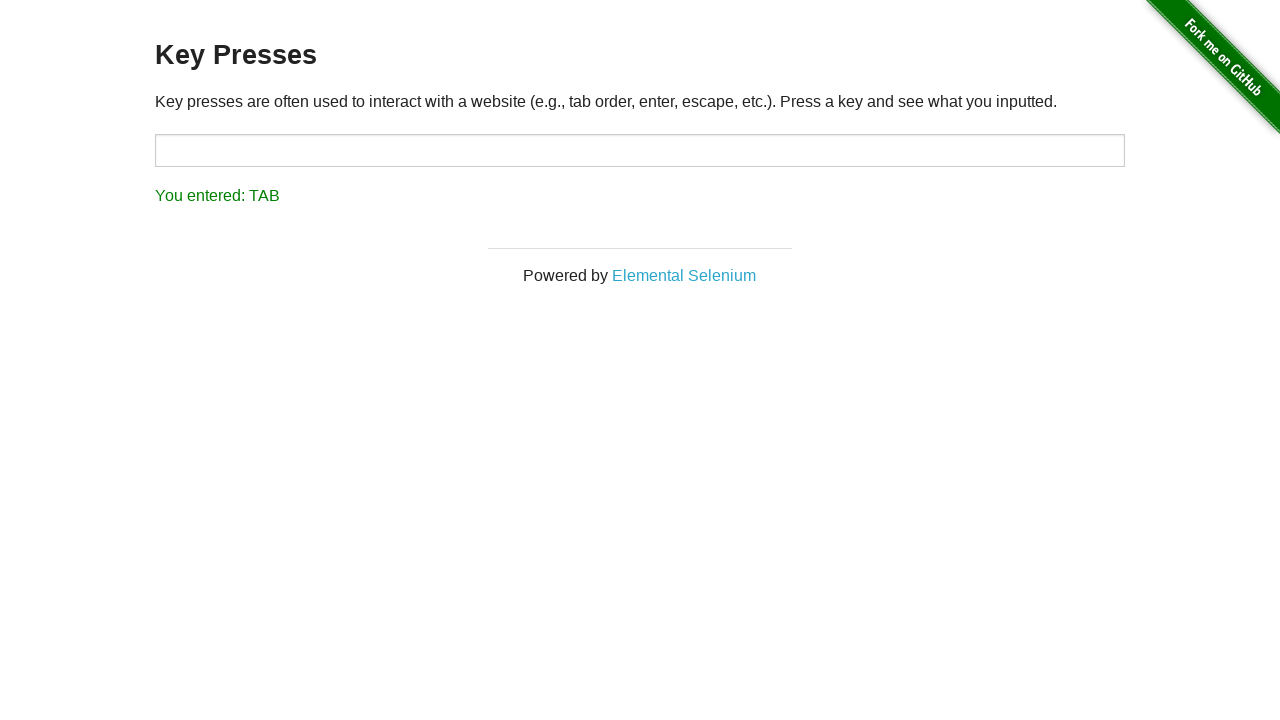

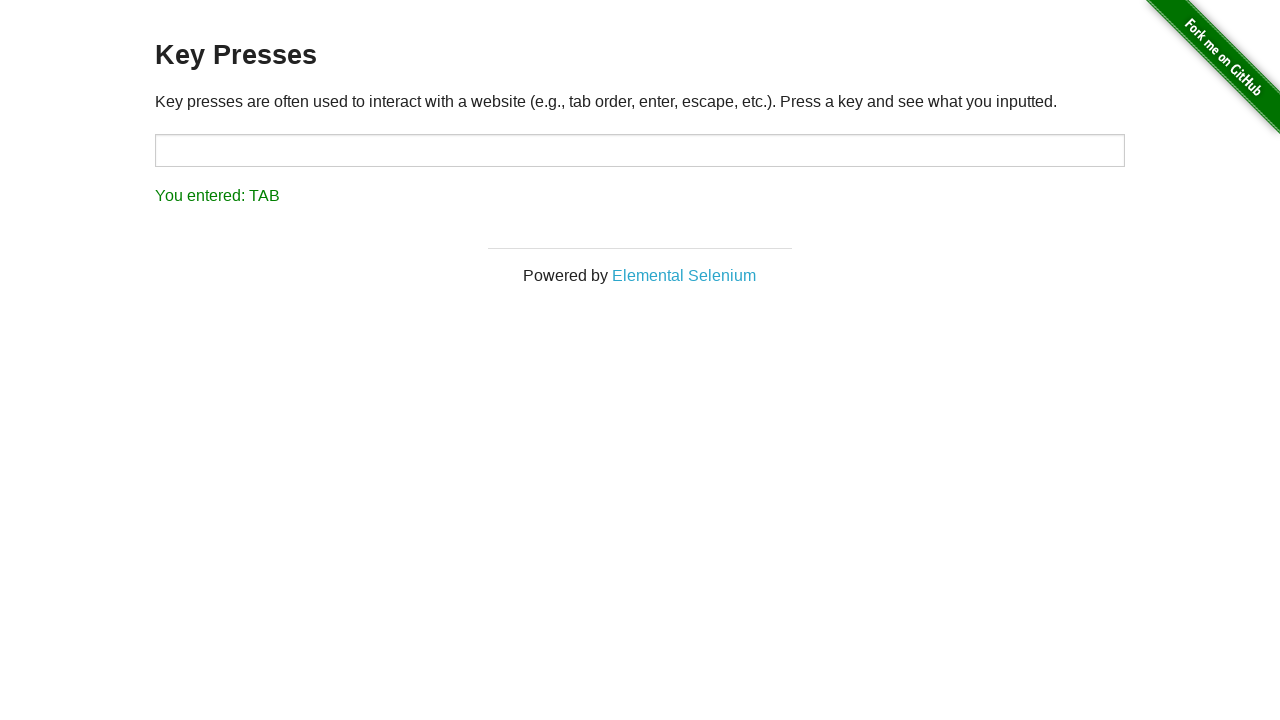